Tests JavaScript confirm dialog handling by switching to an iframe, clicking a button to trigger a confirm dialog, accepting it, then triggering another confirm dialog and dismissing it.

Starting URL: http://www.w3schools.com/jsref/tryit.asp?filename=tryjsref_confirm2

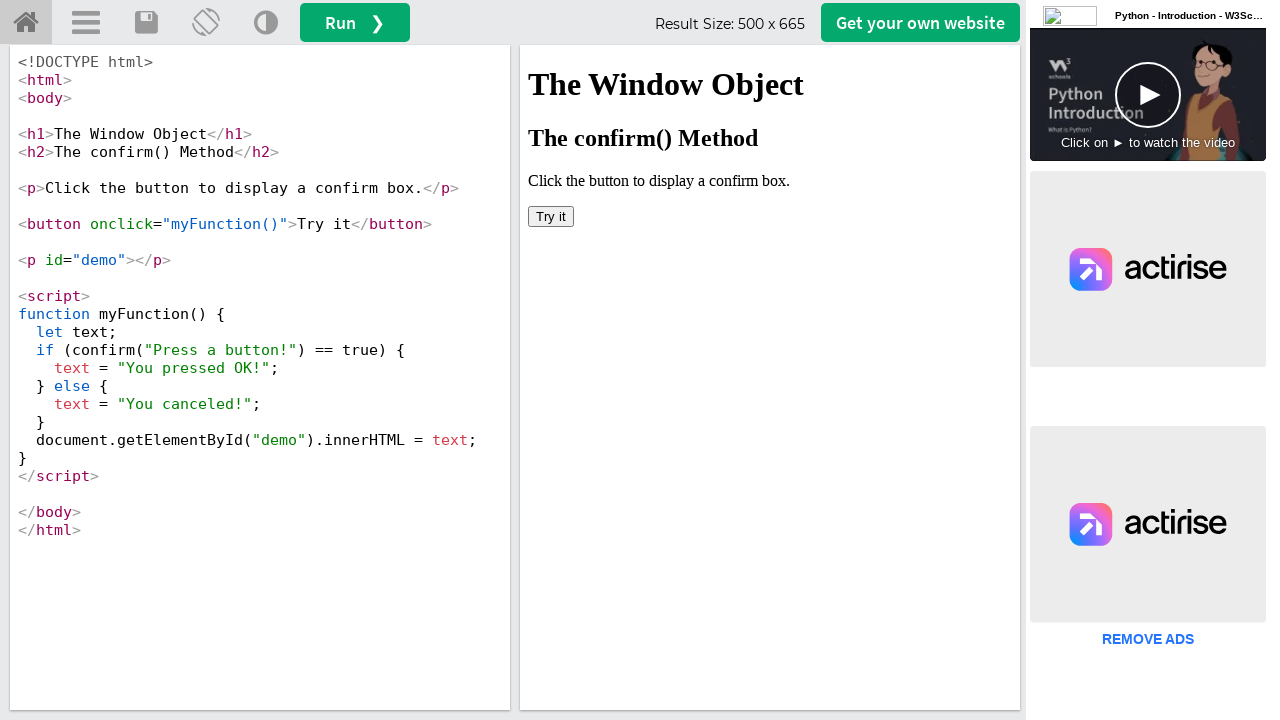

Set viewport size to 1920x1080
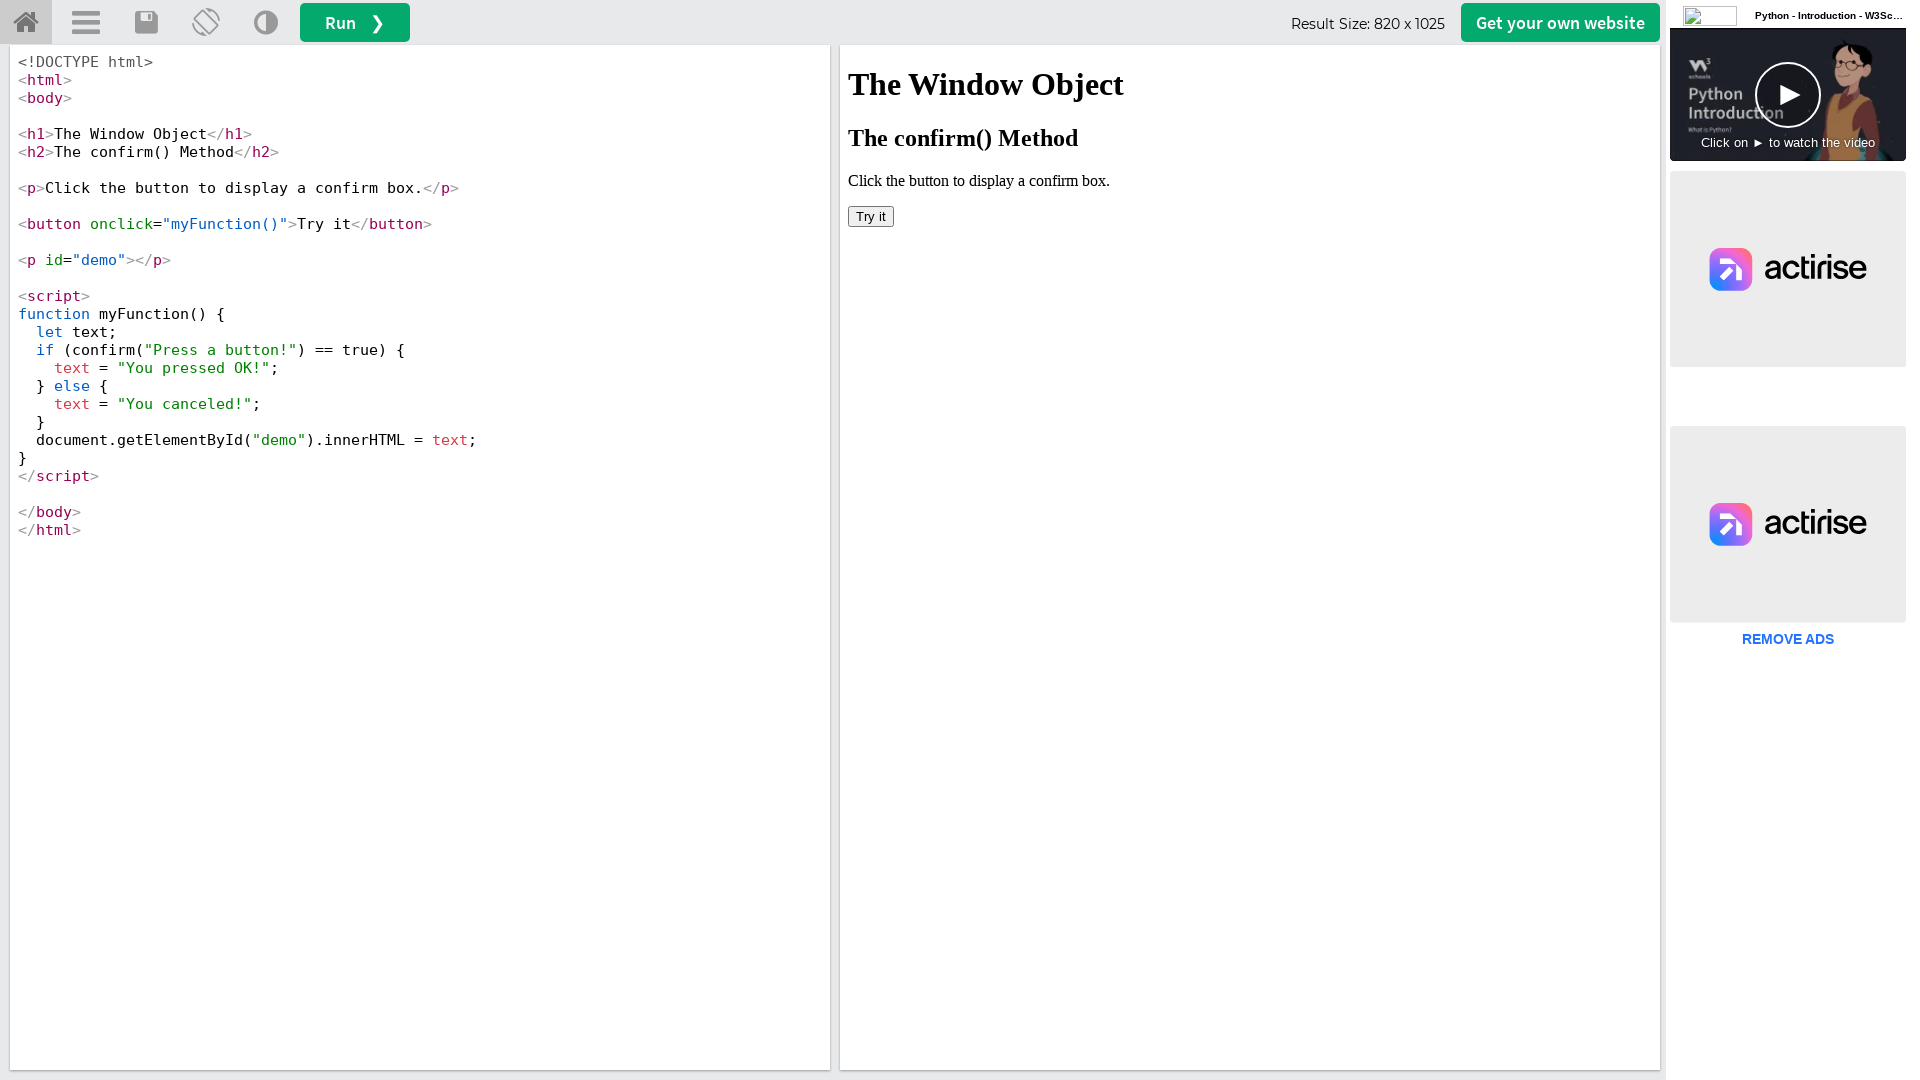

Located iframe with ID 'iframeResult'
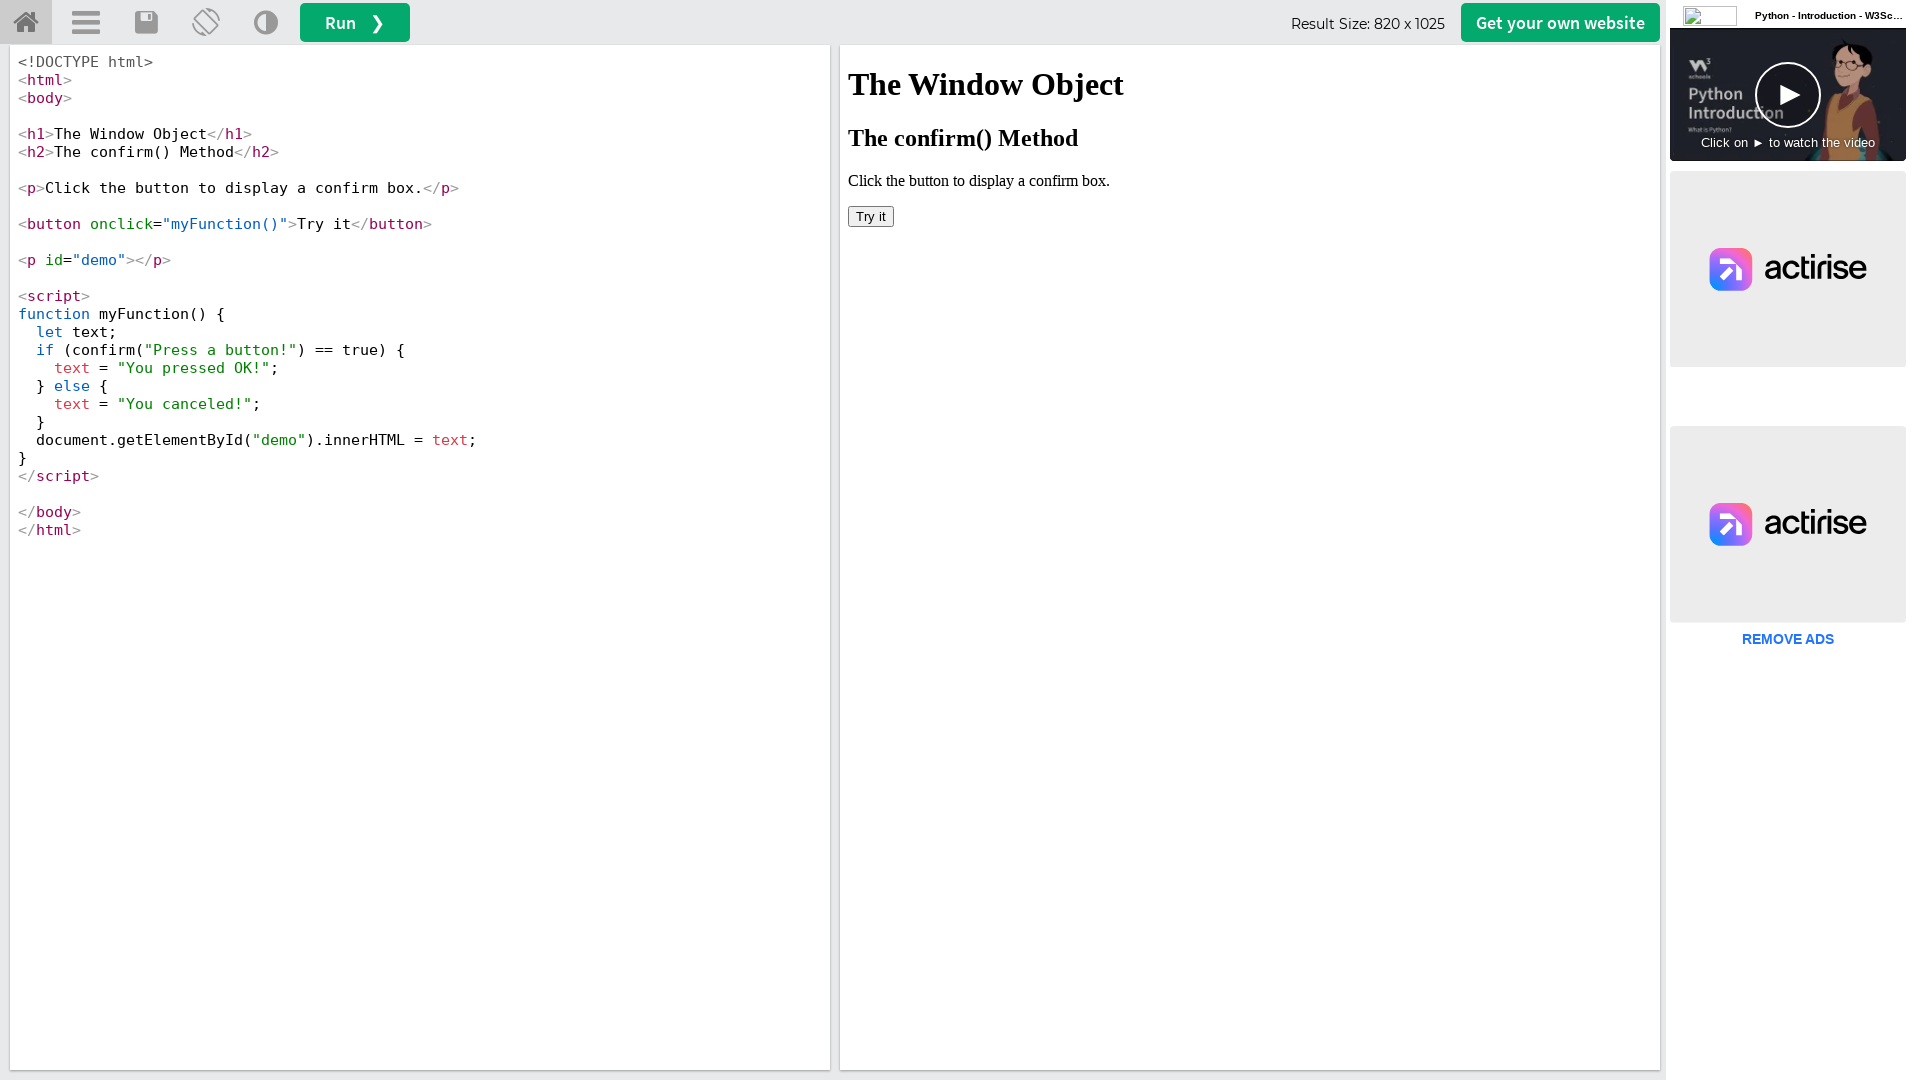

Set up dialog handler to accept first confirm dialog
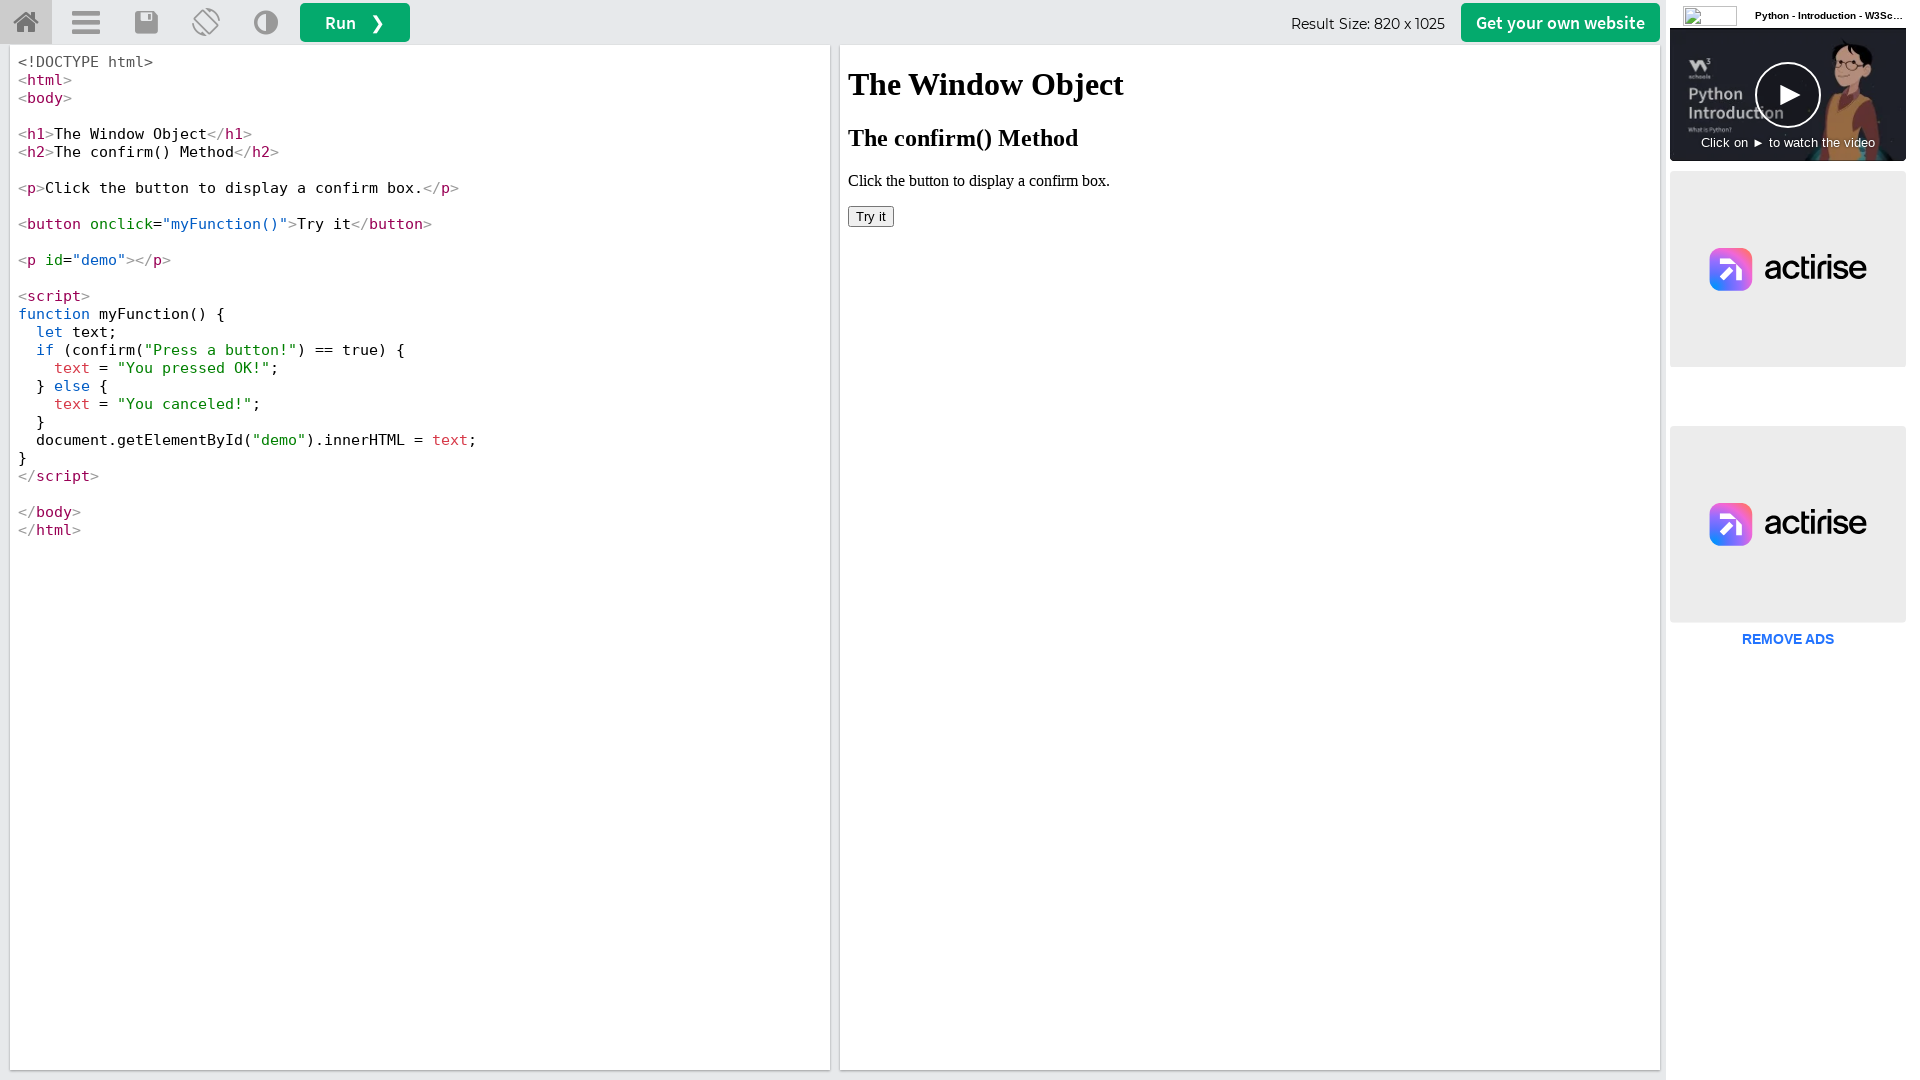

Clicked button in iframe to trigger first confirm dialog at (871, 216) on #iframeResult >> internal:control=enter-frame >> xpath=//button
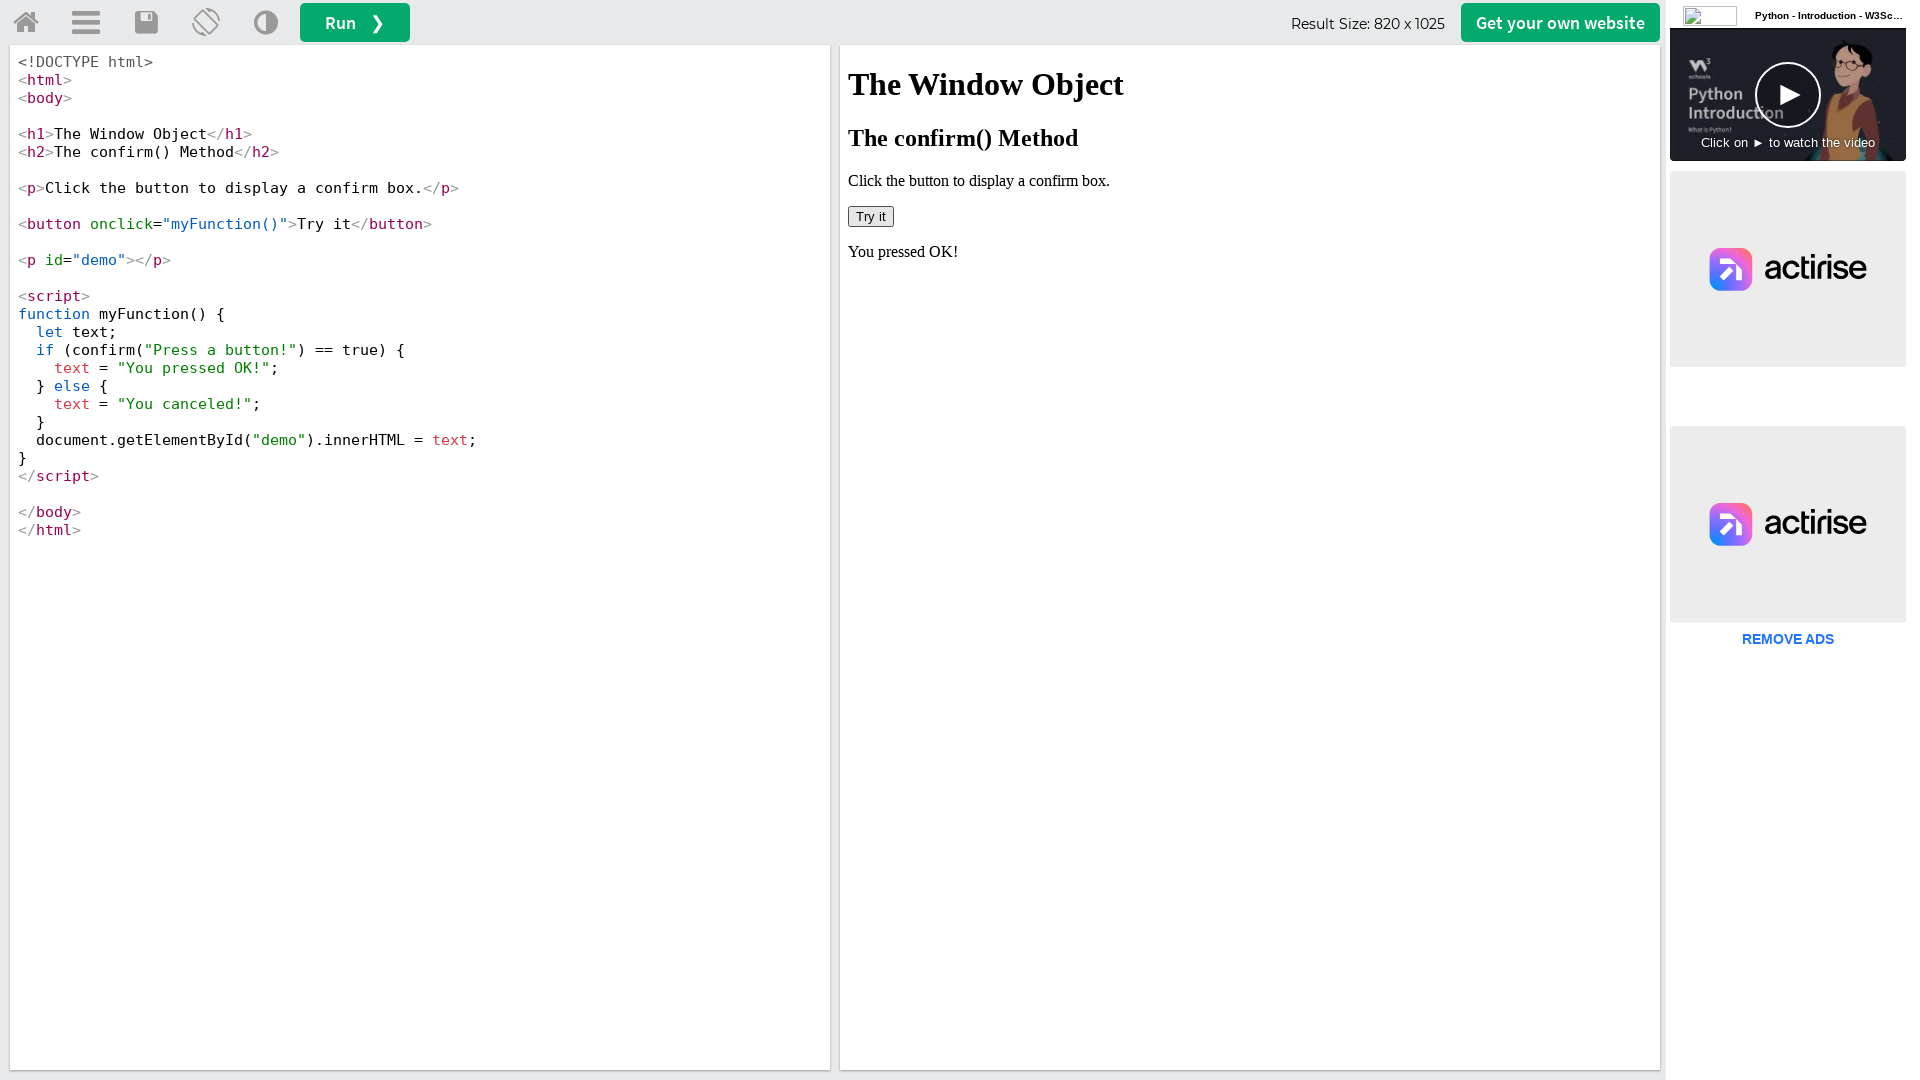

Waited 1000ms for first dialog interaction to complete
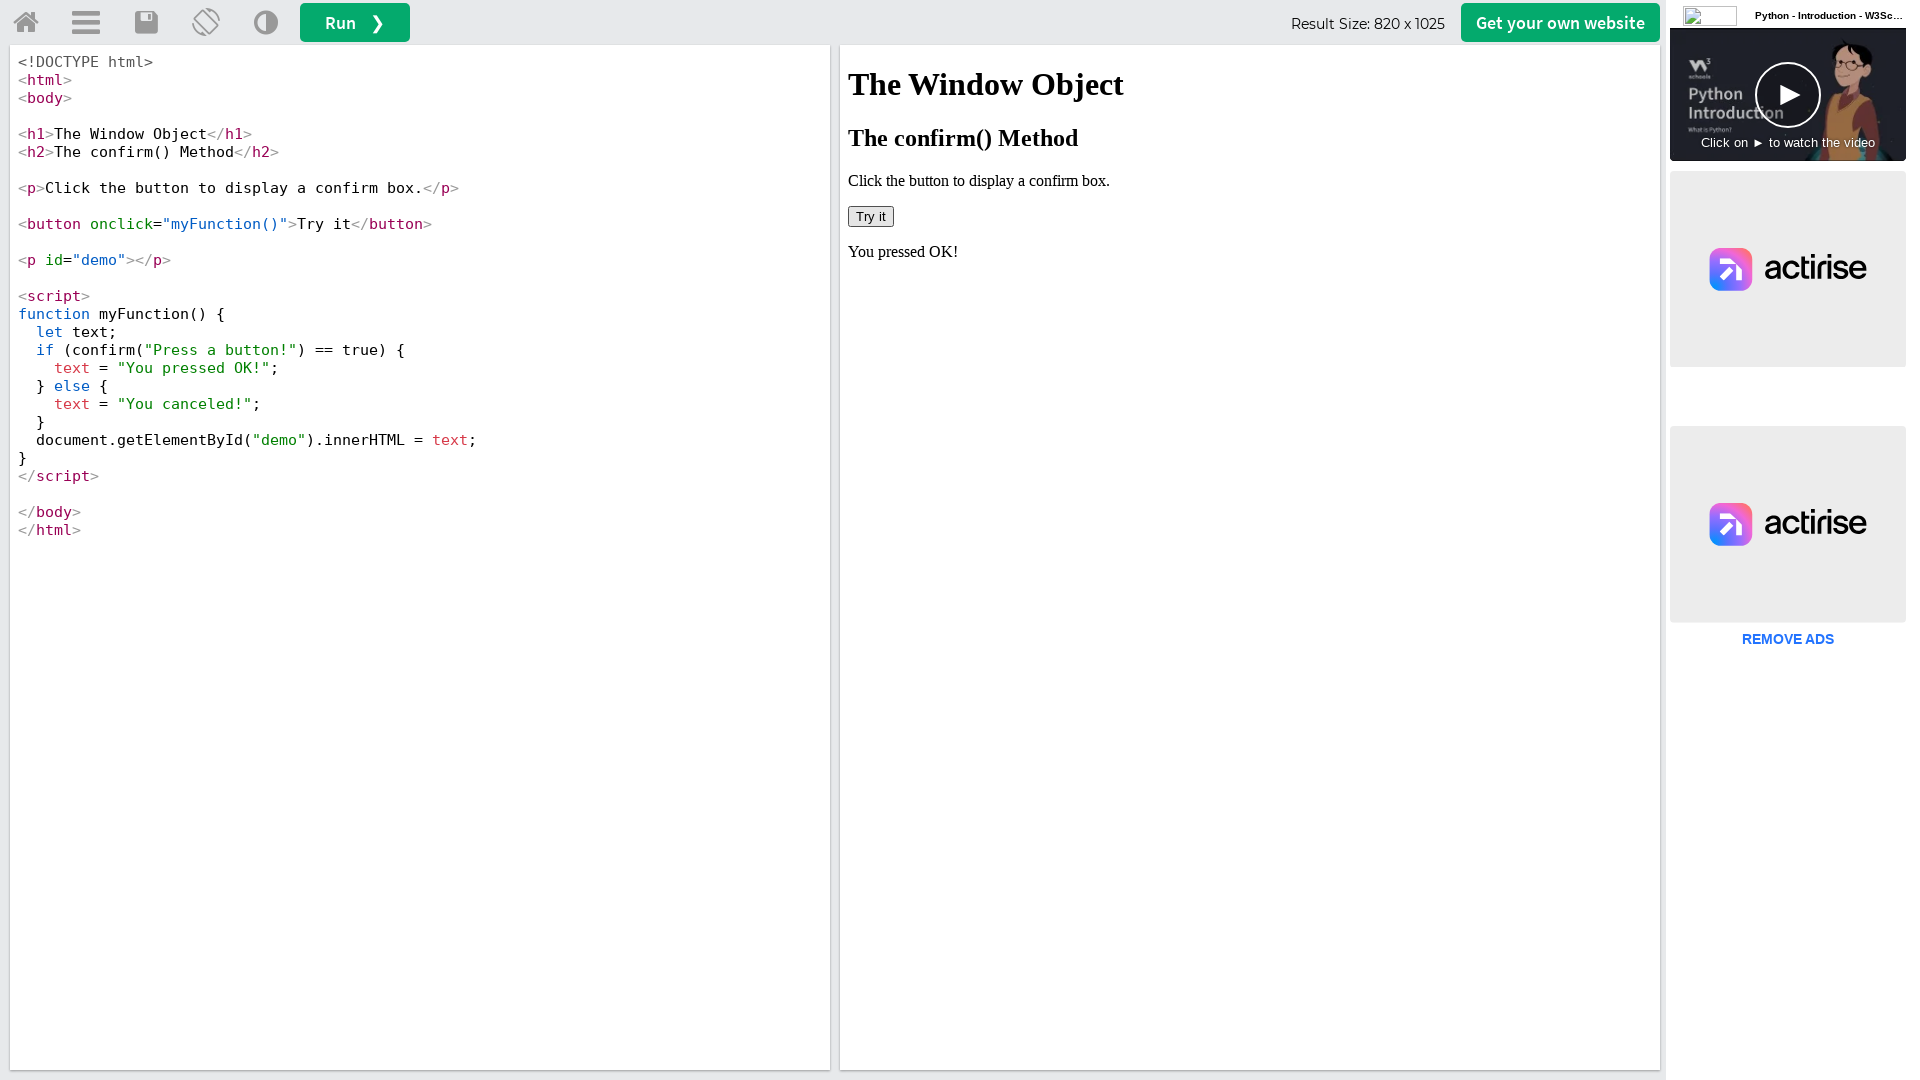

Set up dialog handler to dismiss second confirm dialog
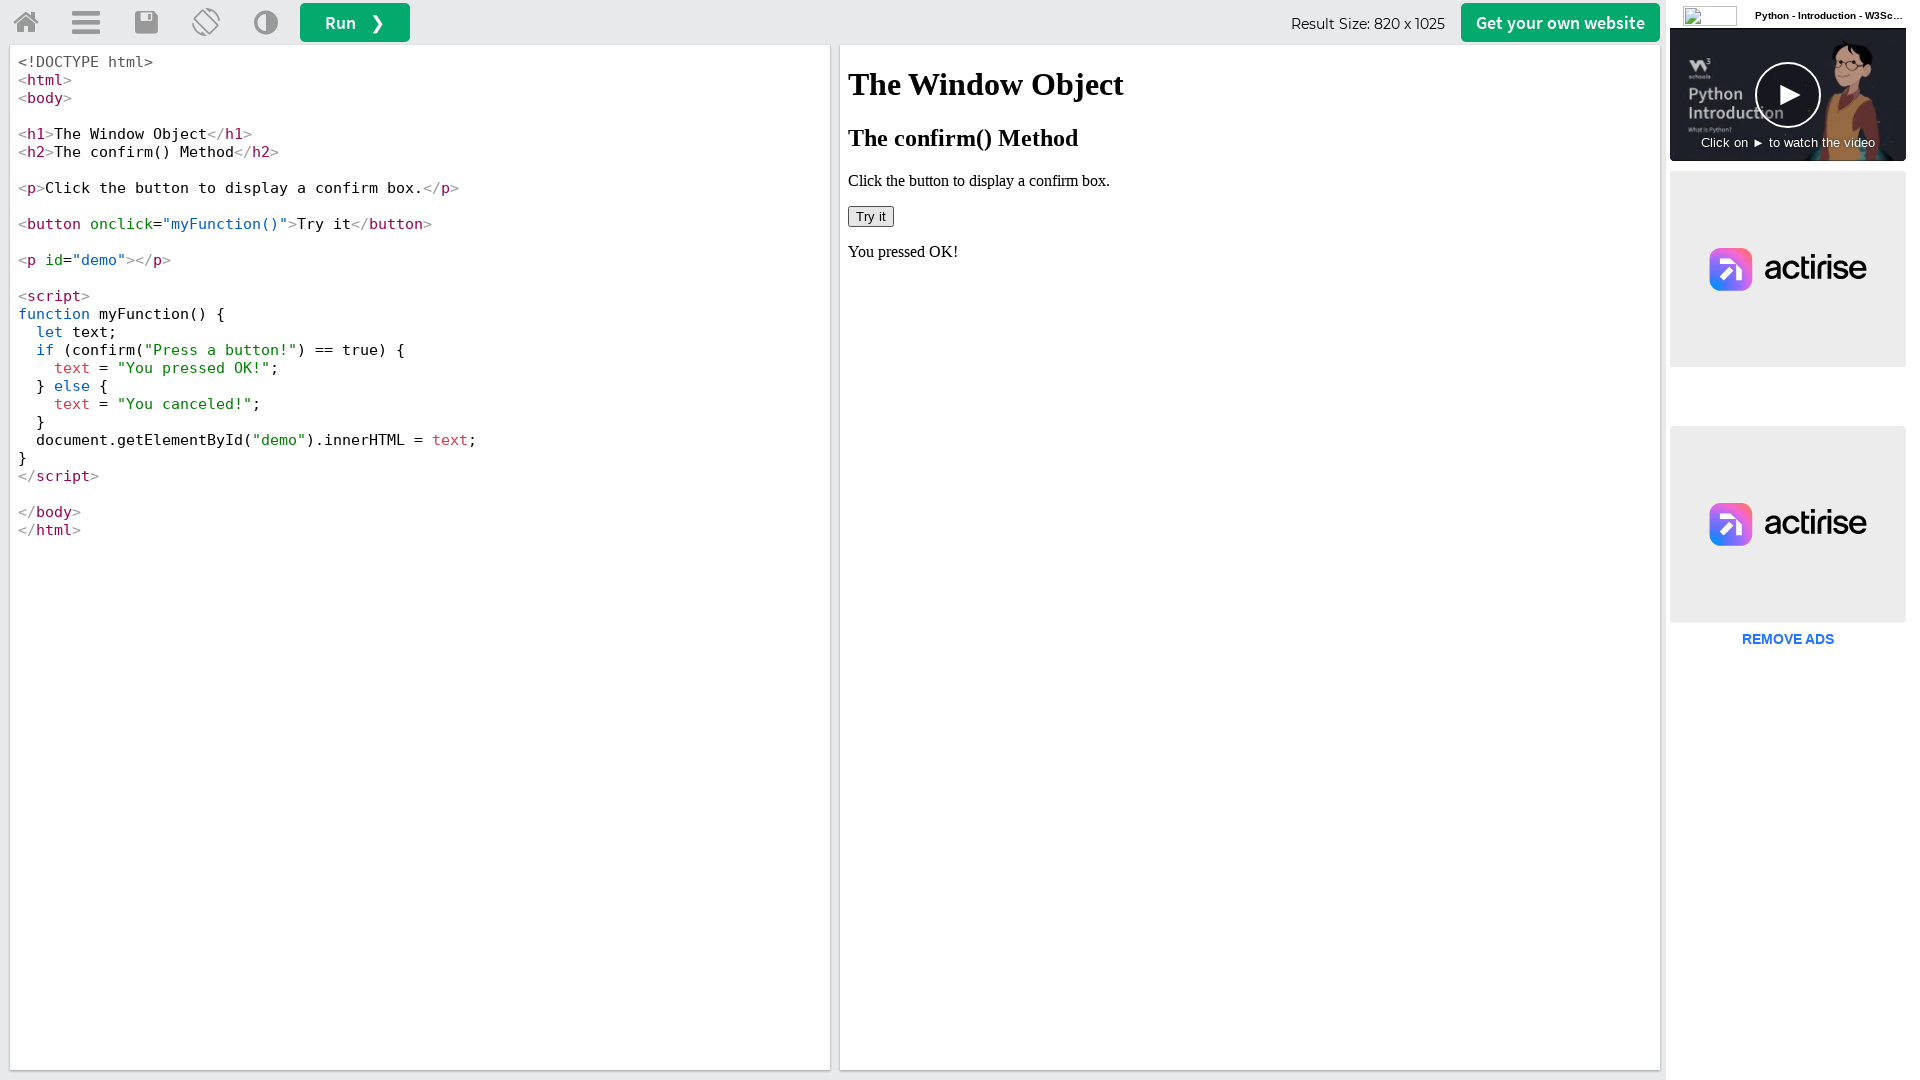

Clicked button in iframe to trigger second confirm dialog at (871, 216) on #iframeResult >> internal:control=enter-frame >> xpath=//button
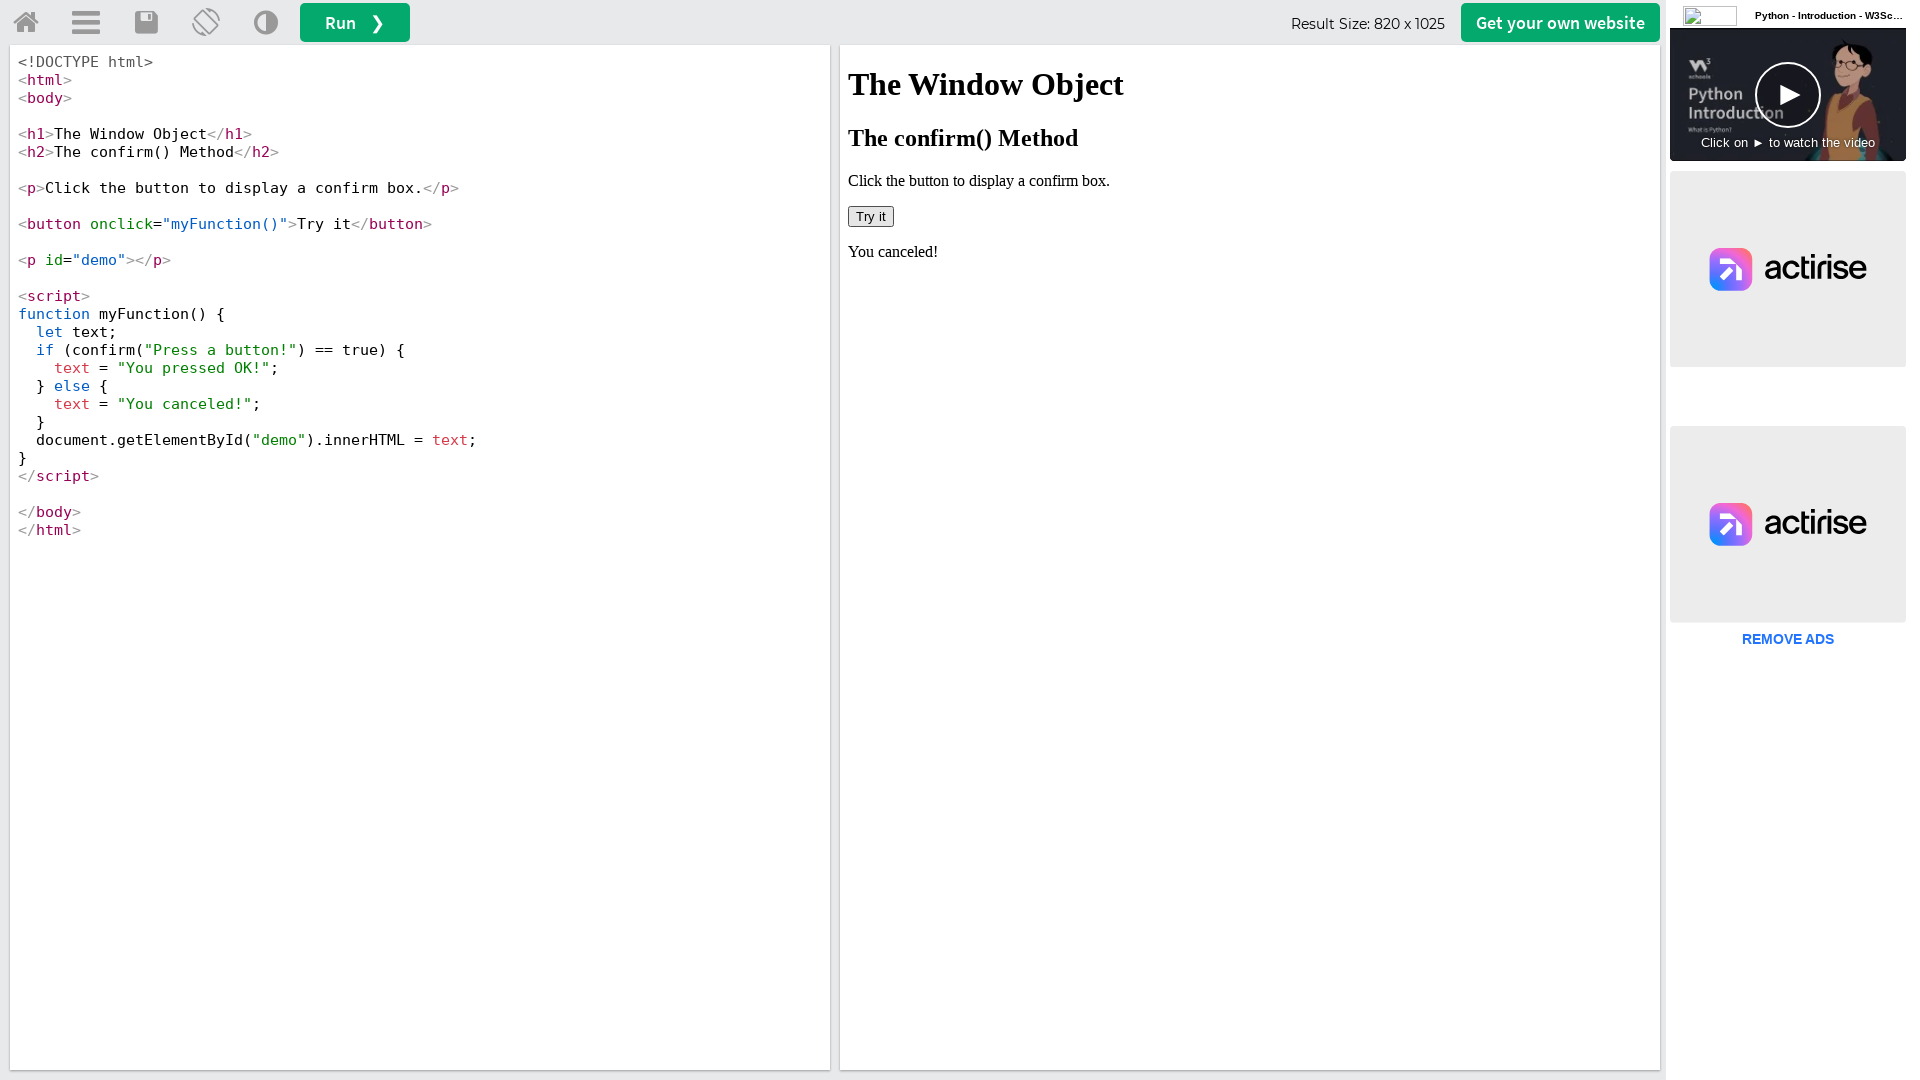

Waited 1000ms for second dialog interaction to complete
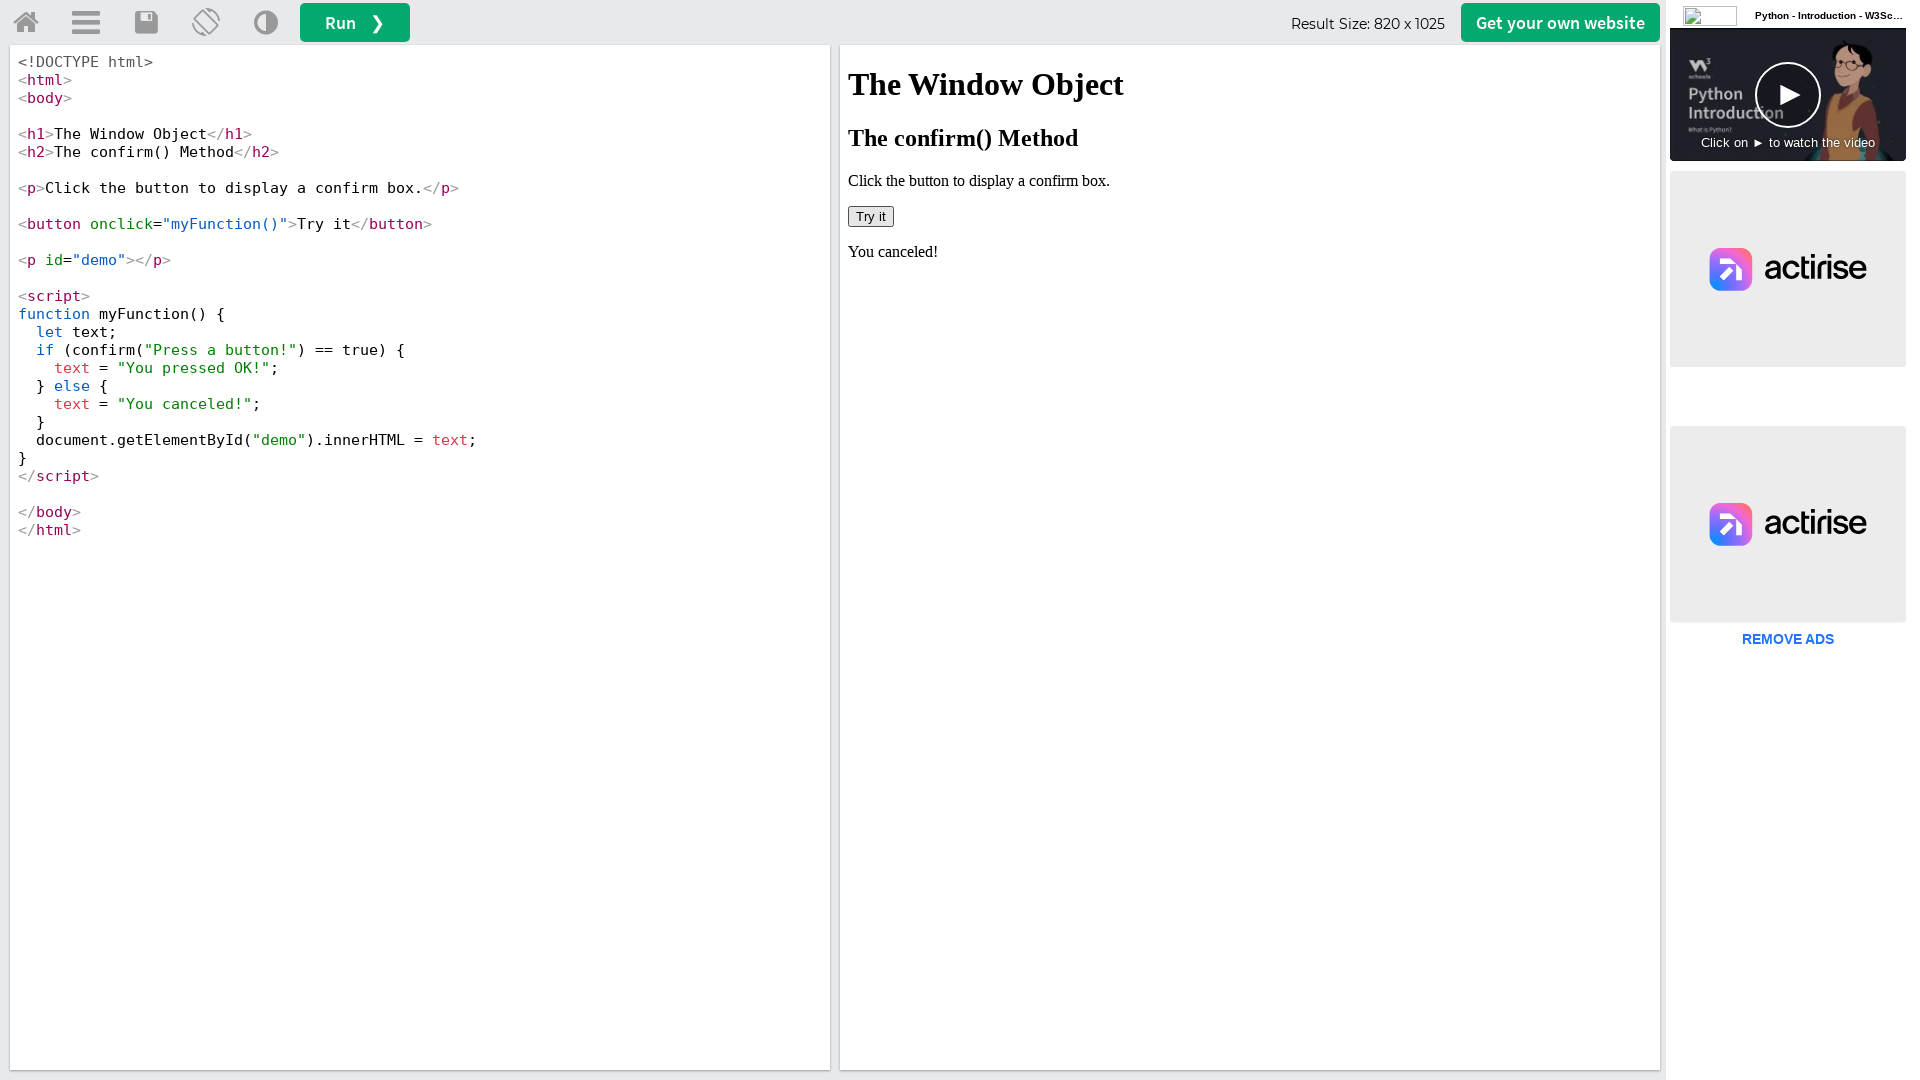

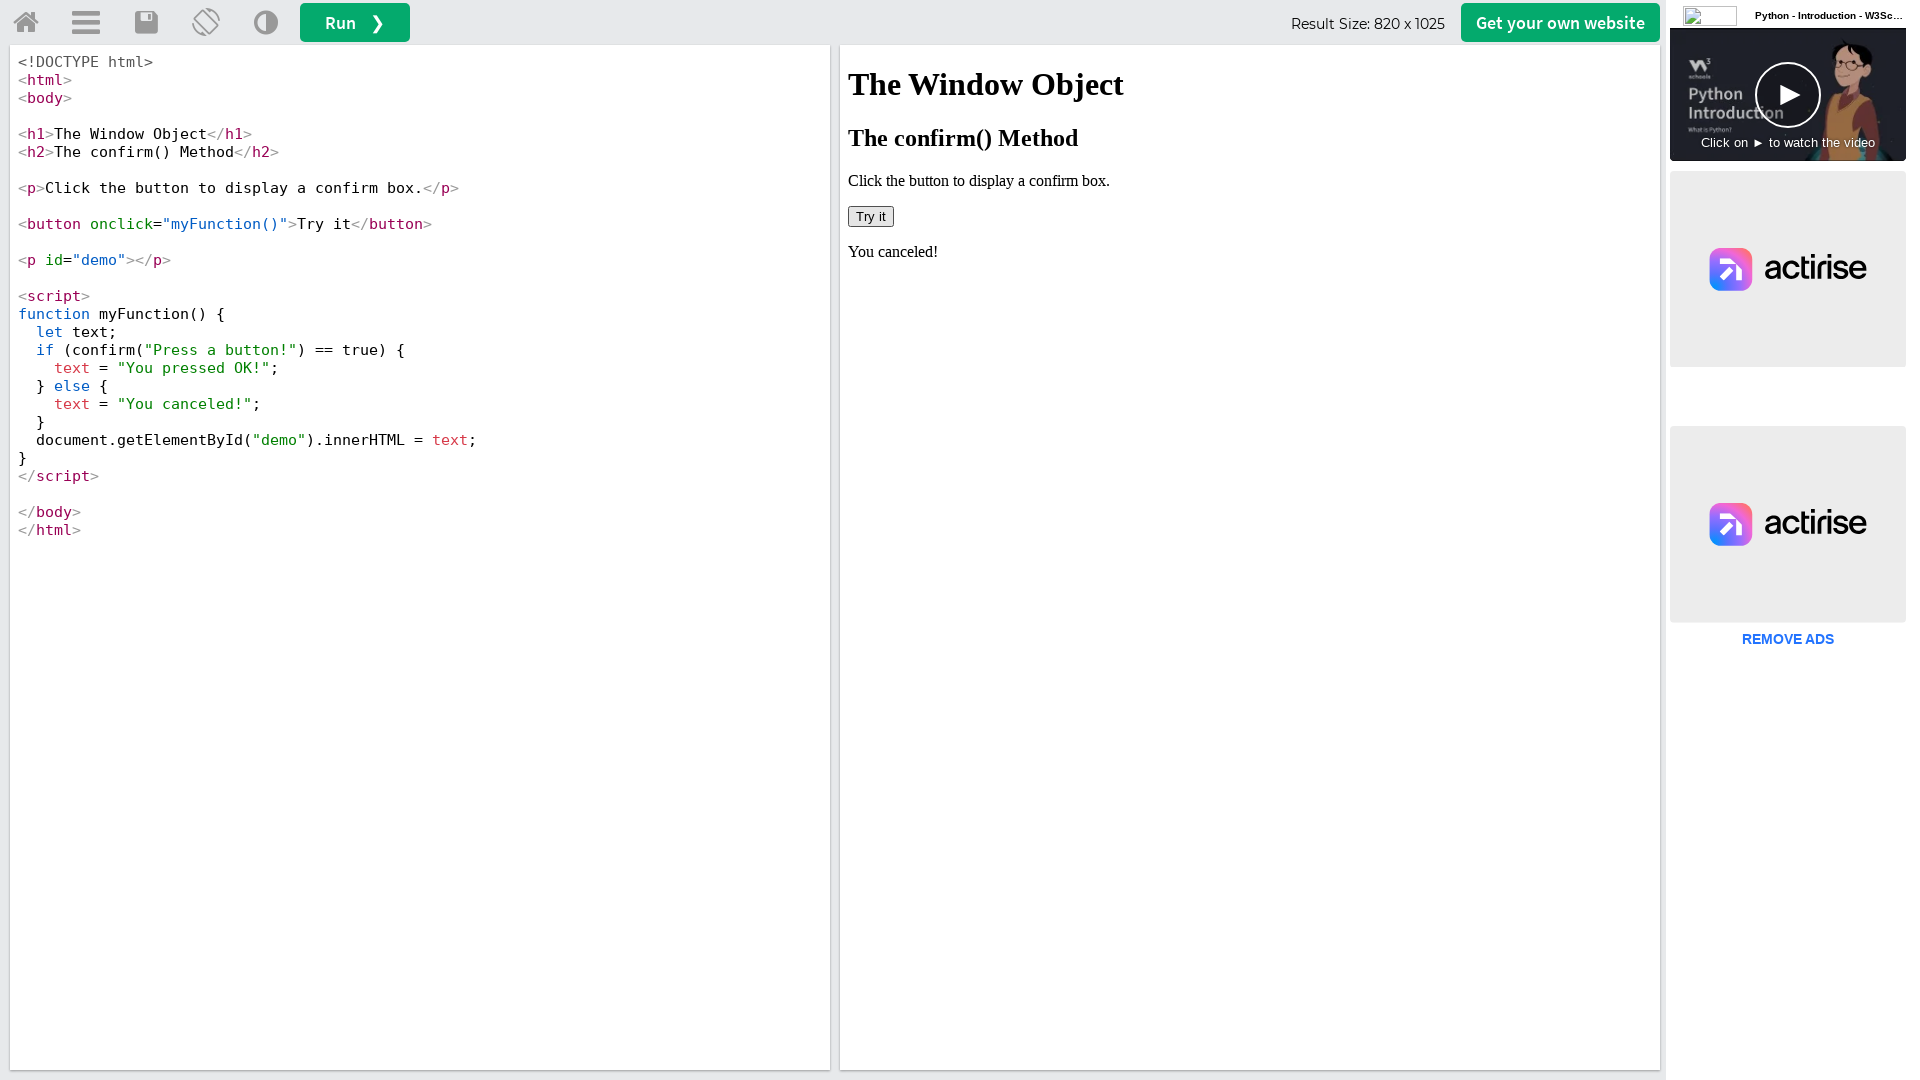